Tests a registration form by filling in required name fields (first name and last name), submitting the form, and verifying that a success message is displayed.

Starting URL: https://suninjuly.github.io/registration2.html

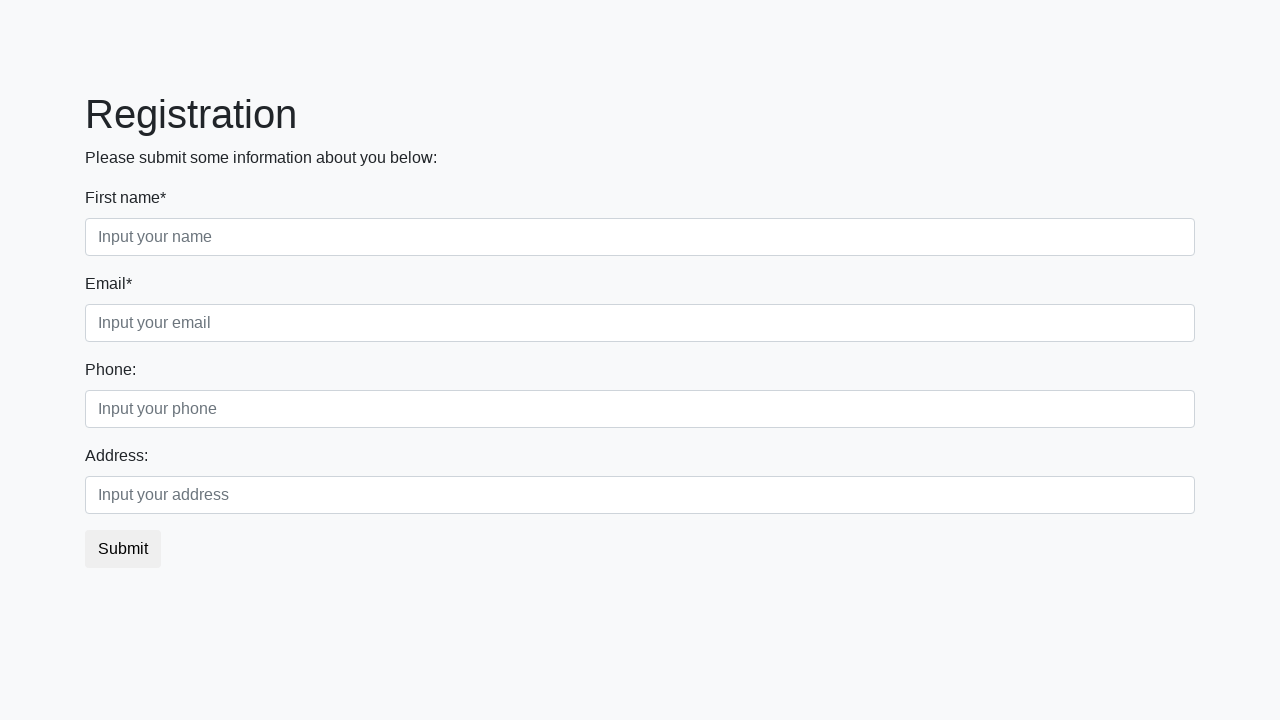

Filled first name field with 'Ivan' on .form-control.first
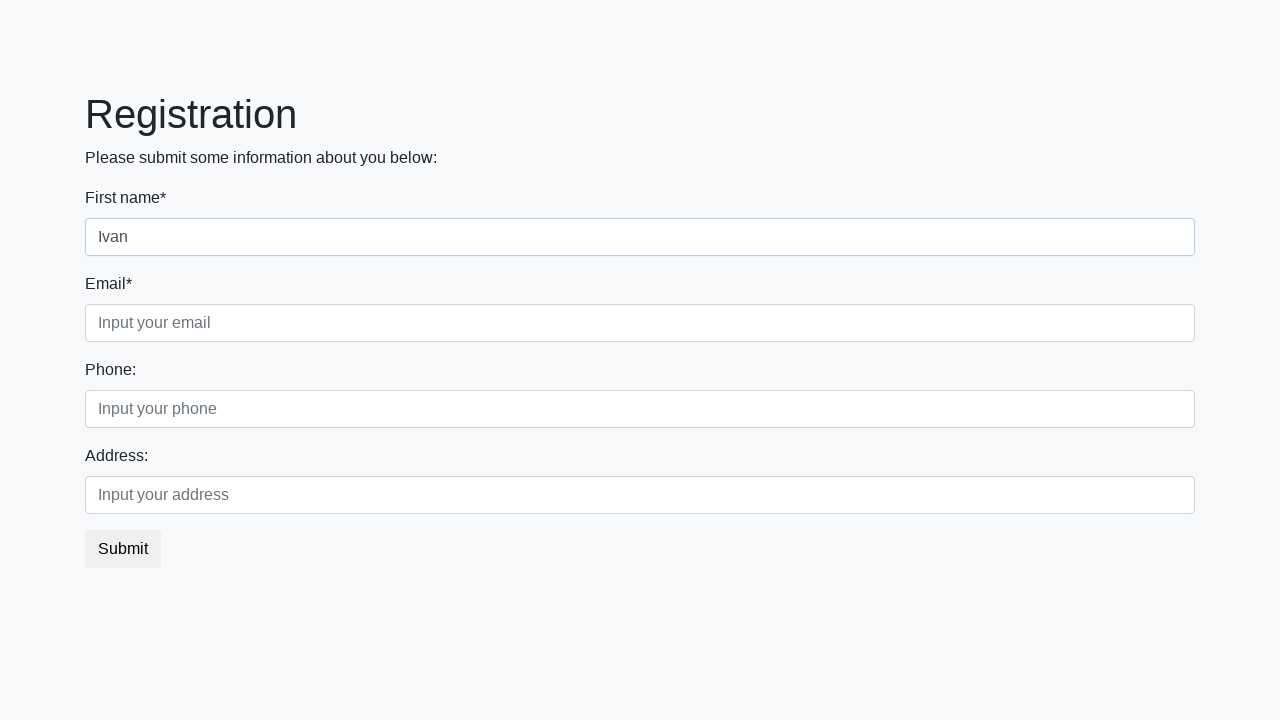

Filled last name field with 'Petrov' on .form-control.third
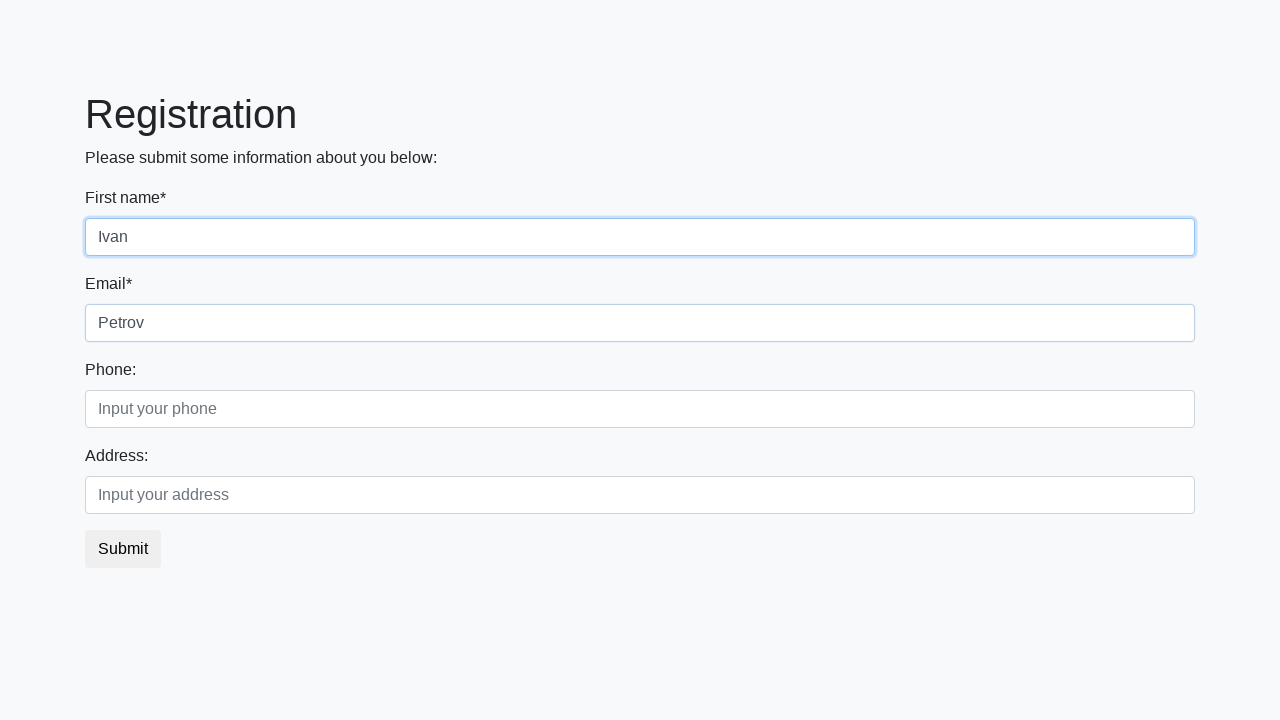

Clicked the submit button at (123, 549) on button.btn
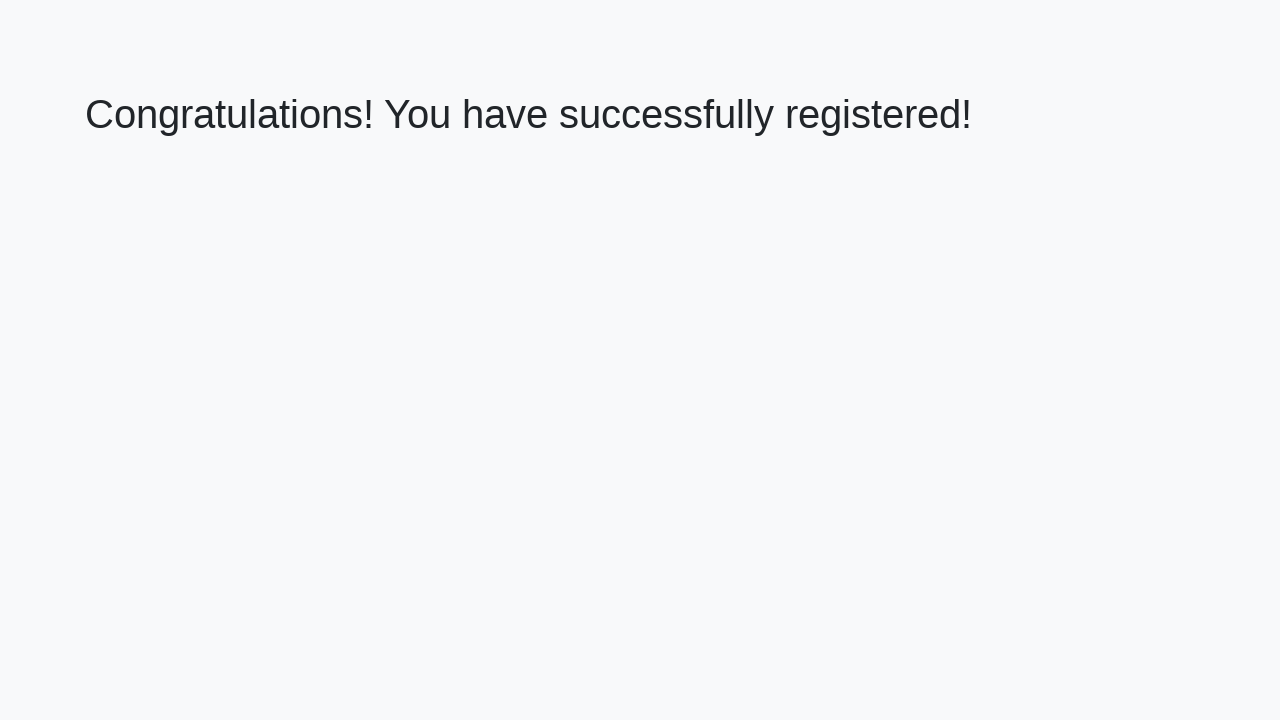

Success message heading loaded
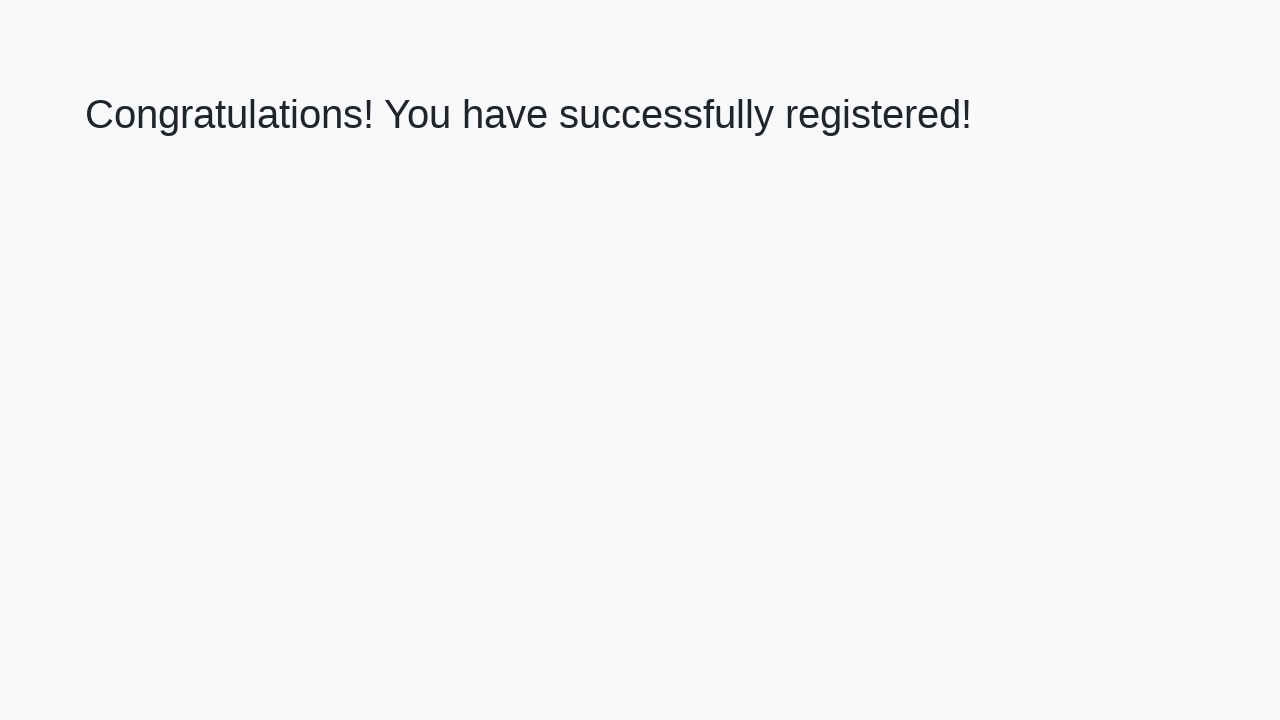

Retrieved success message text
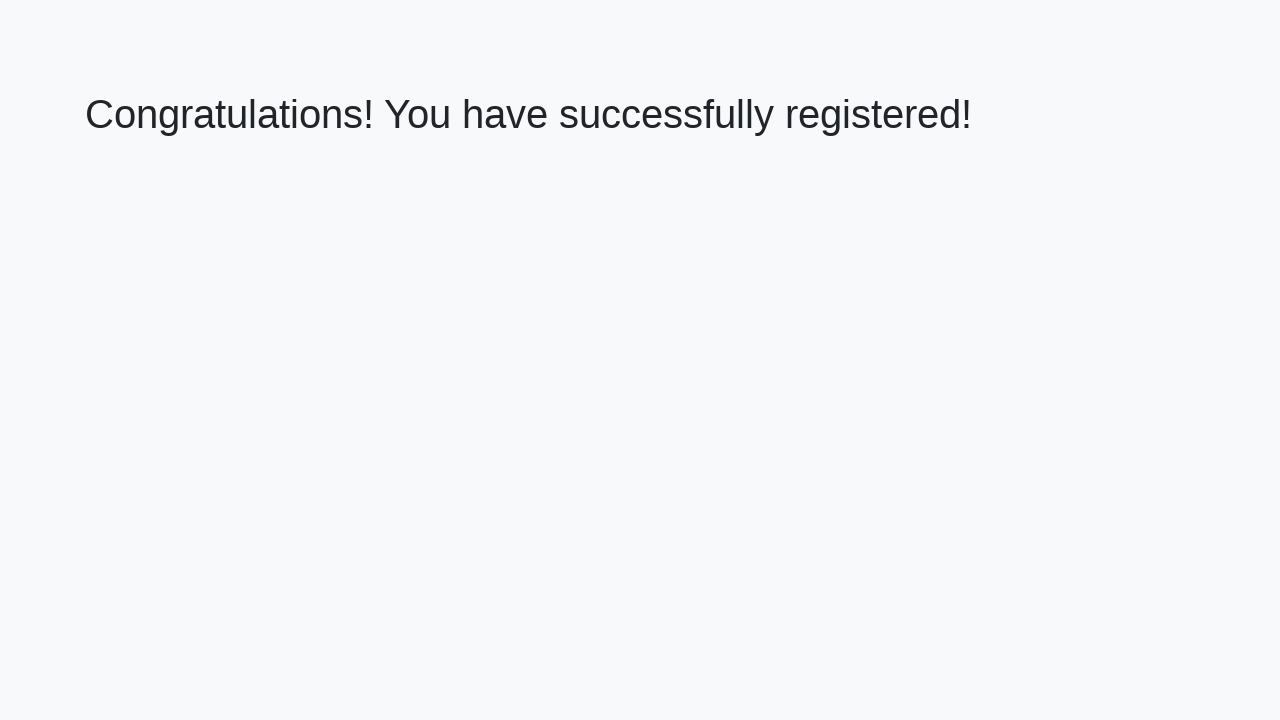

Verified success message: 'Congratulations! You have successfully registered!'
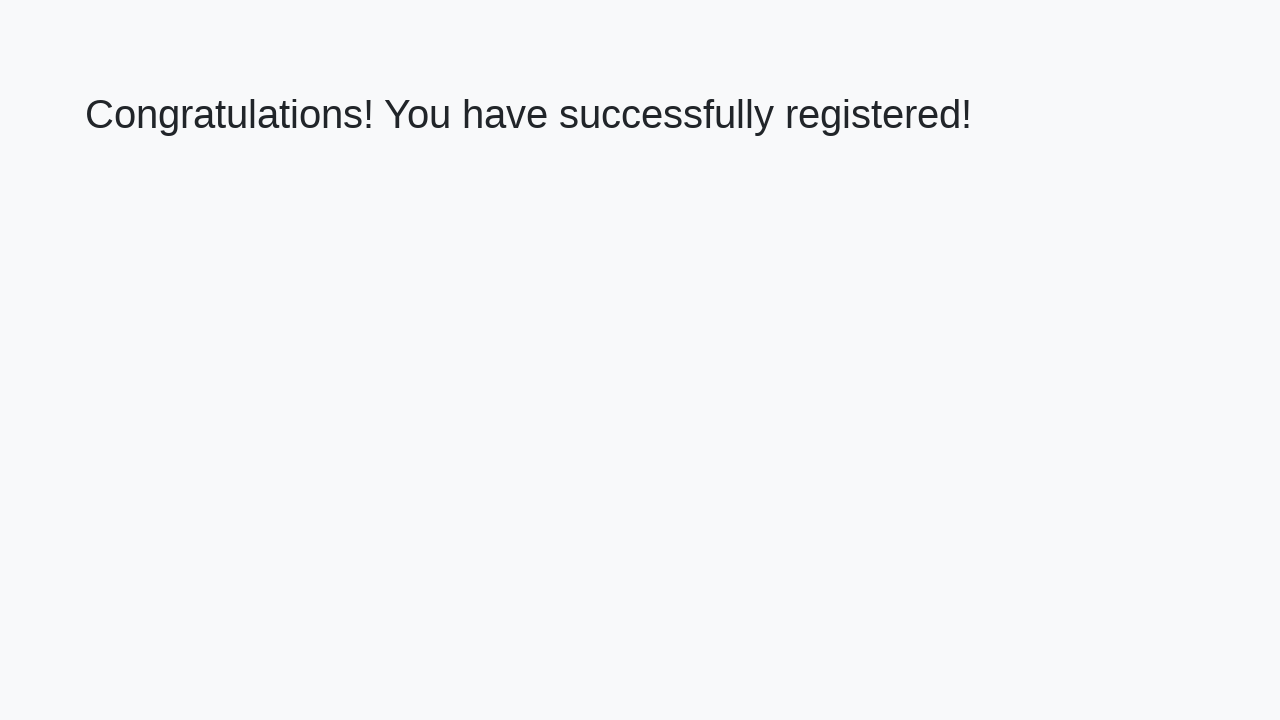

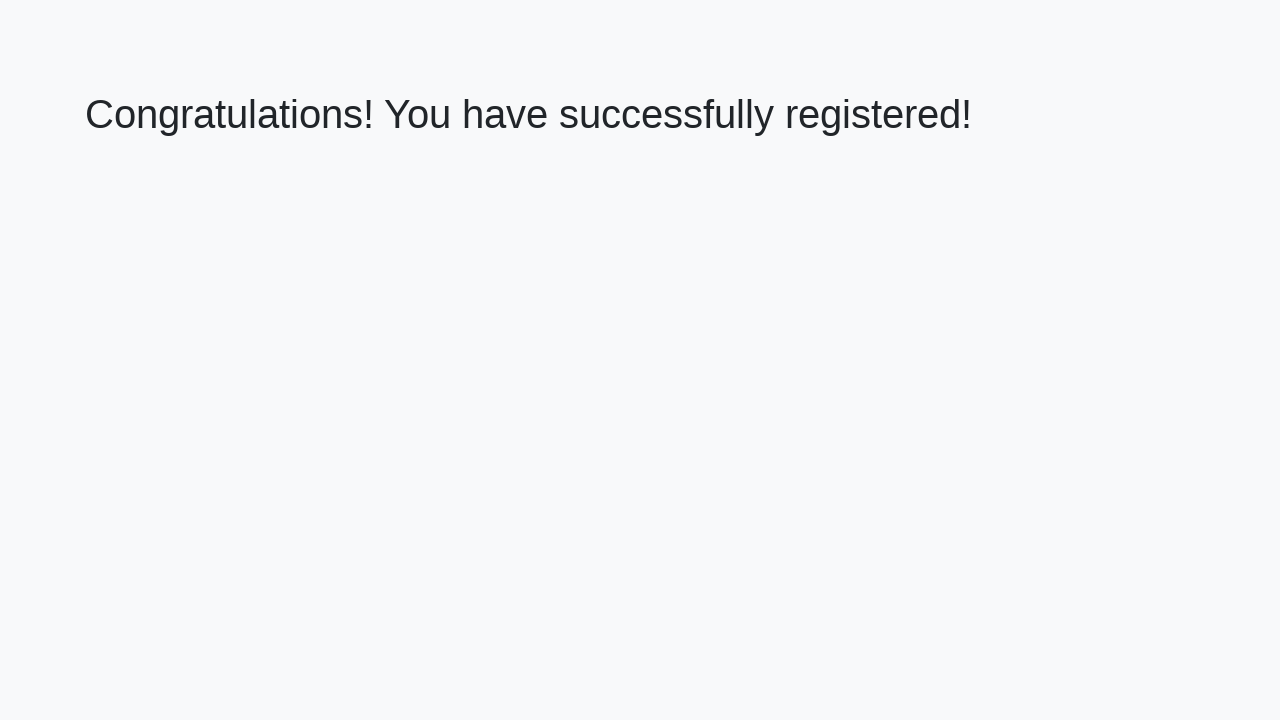